Tests window switching functionality by opening a new window through a link click and switching between parent and child windows

Starting URL: http://the-internet.herokuapp.com/

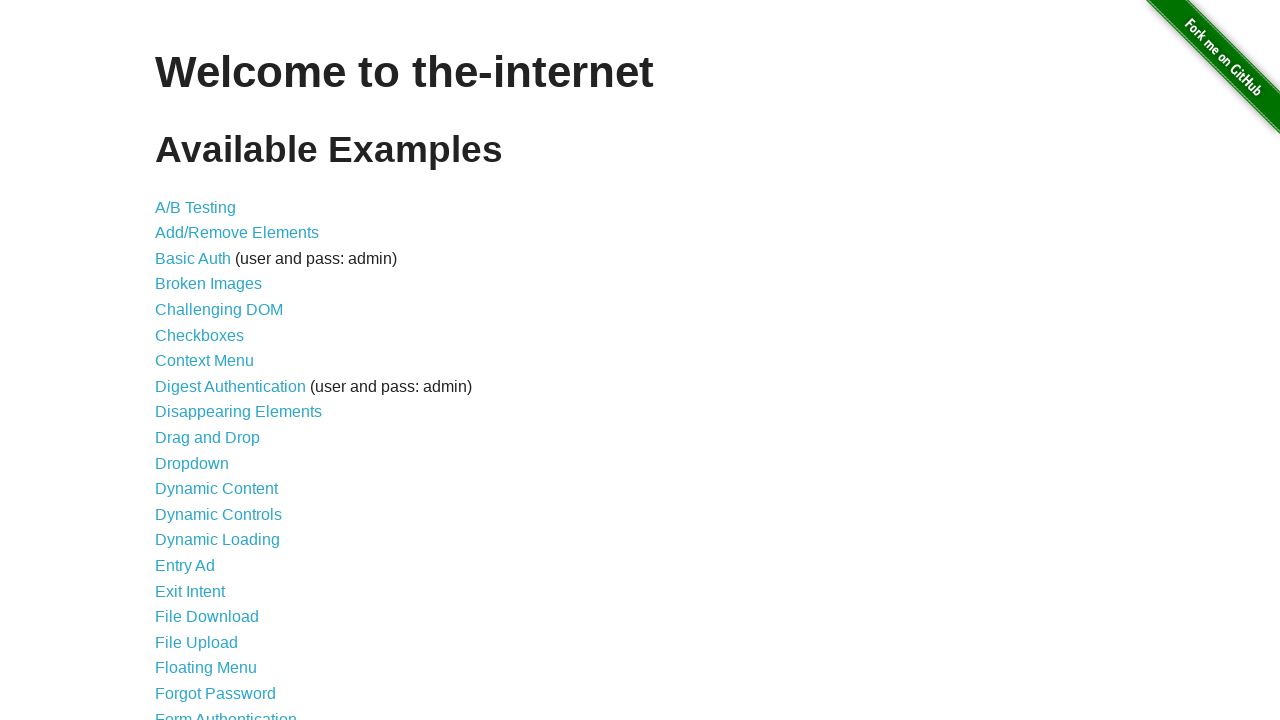

Clicked on Multiple Windows link at (218, 369) on xpath=//a[text()='Multiple Windows']
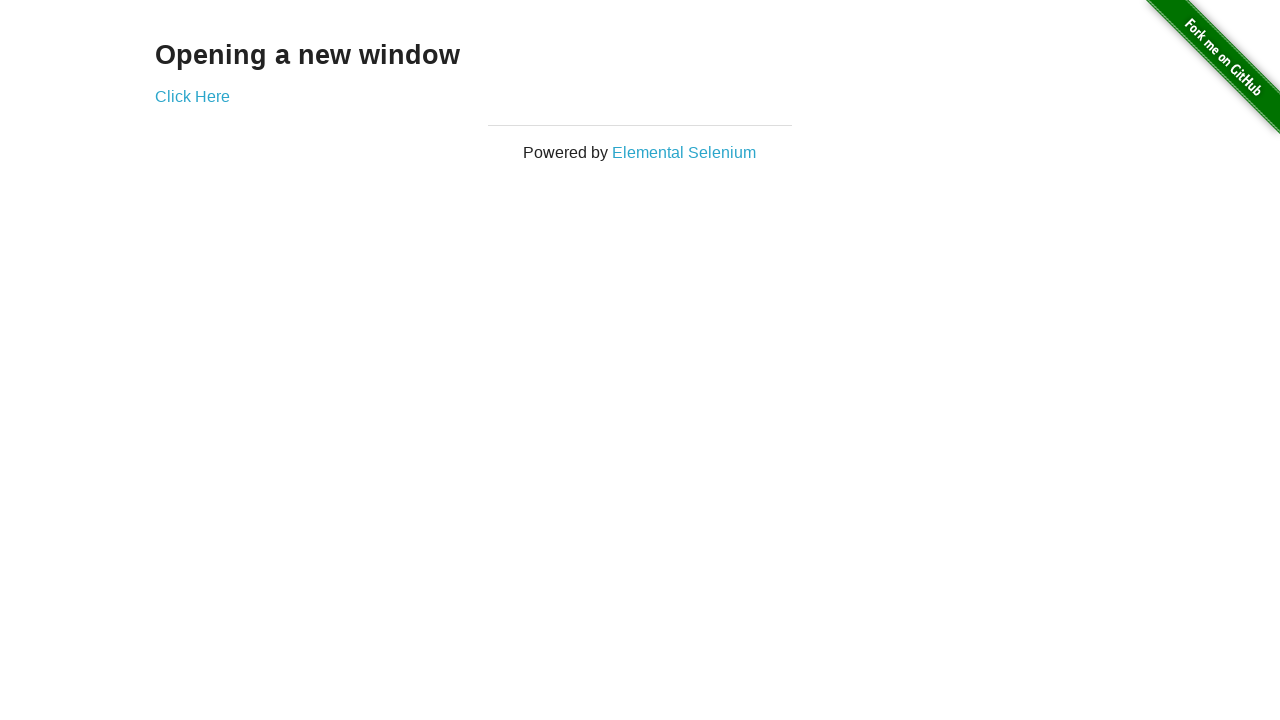

Clicked 'Click Here' link to open new window at (192, 96) on xpath=//a[text()='Click Here']
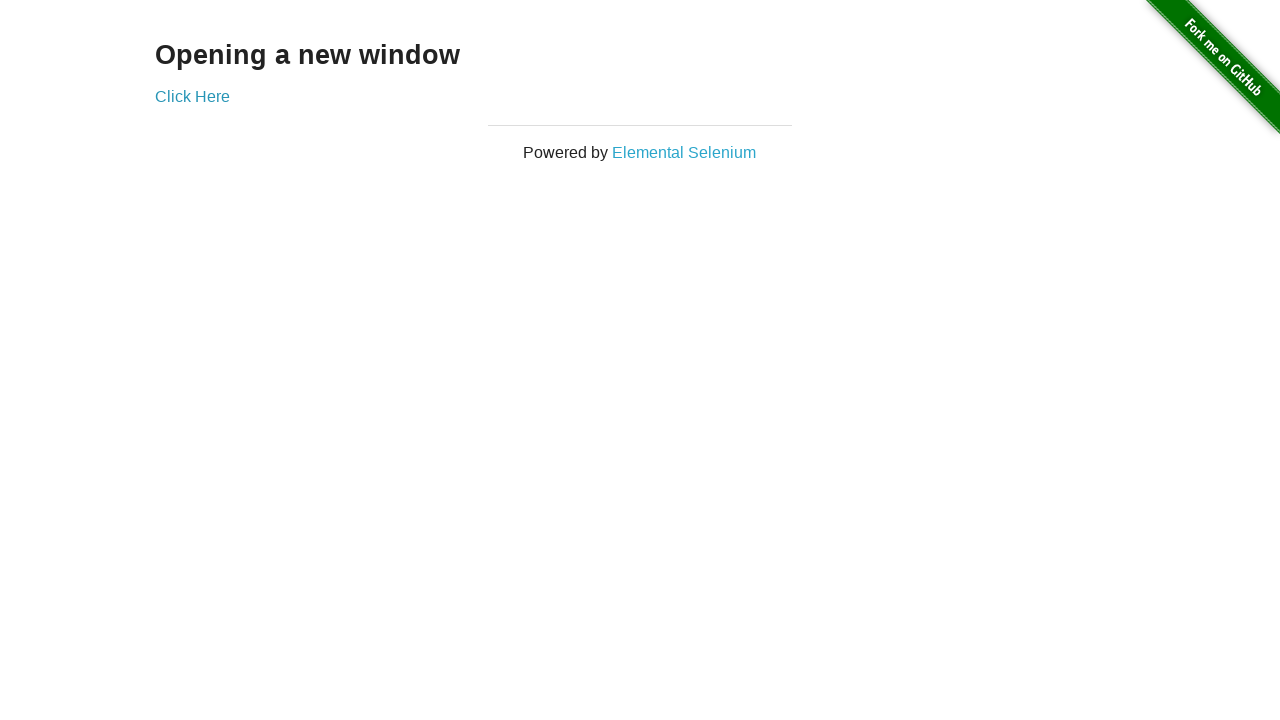

New window opened and captured
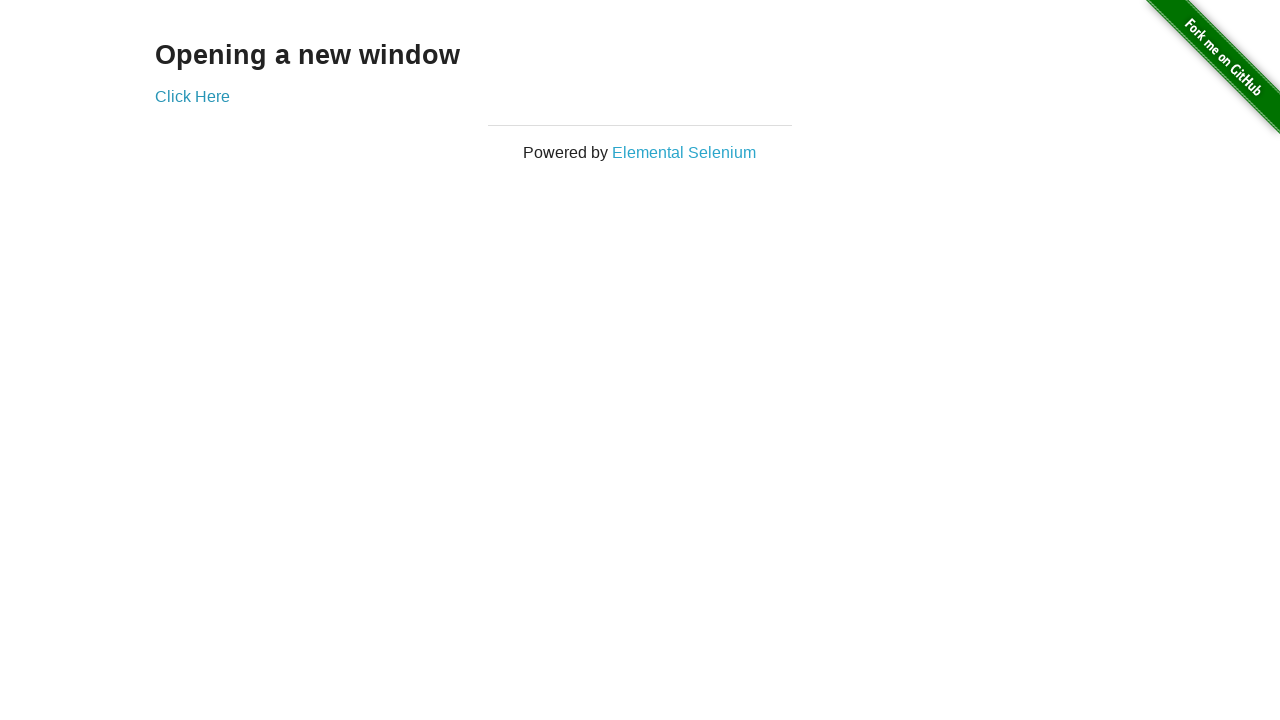

New window finished loading
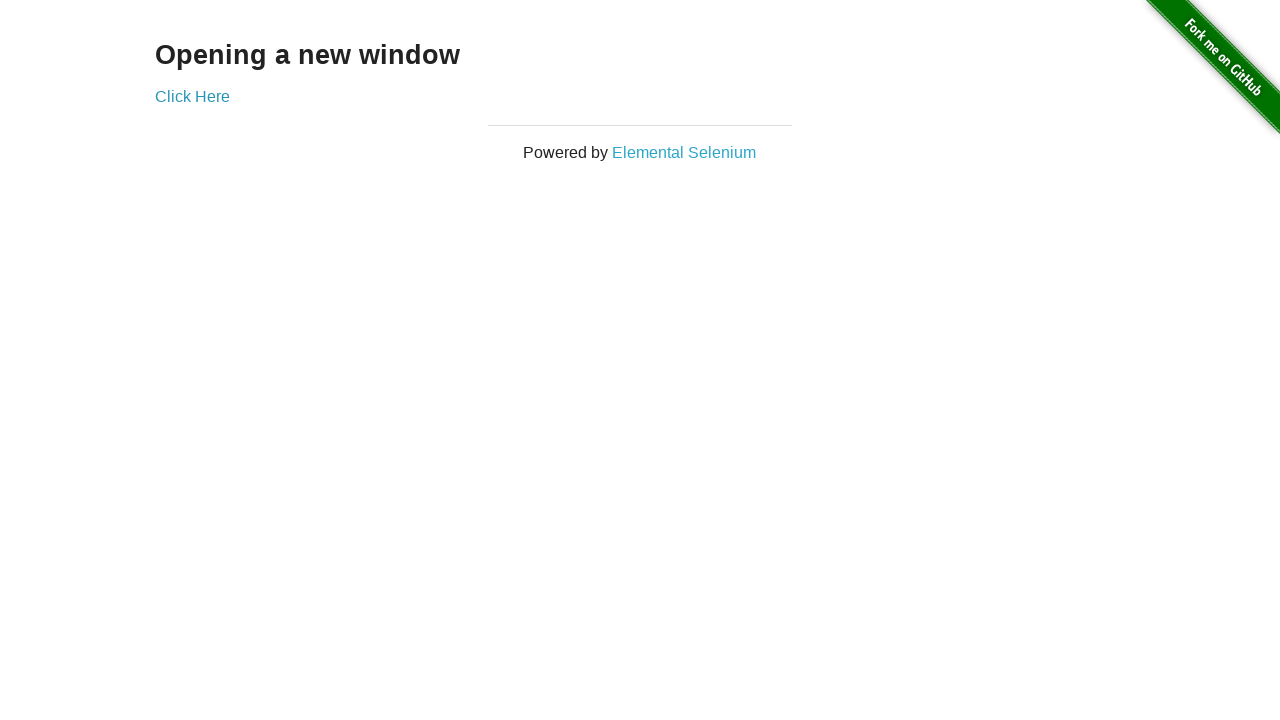

Retrieved text content from new window
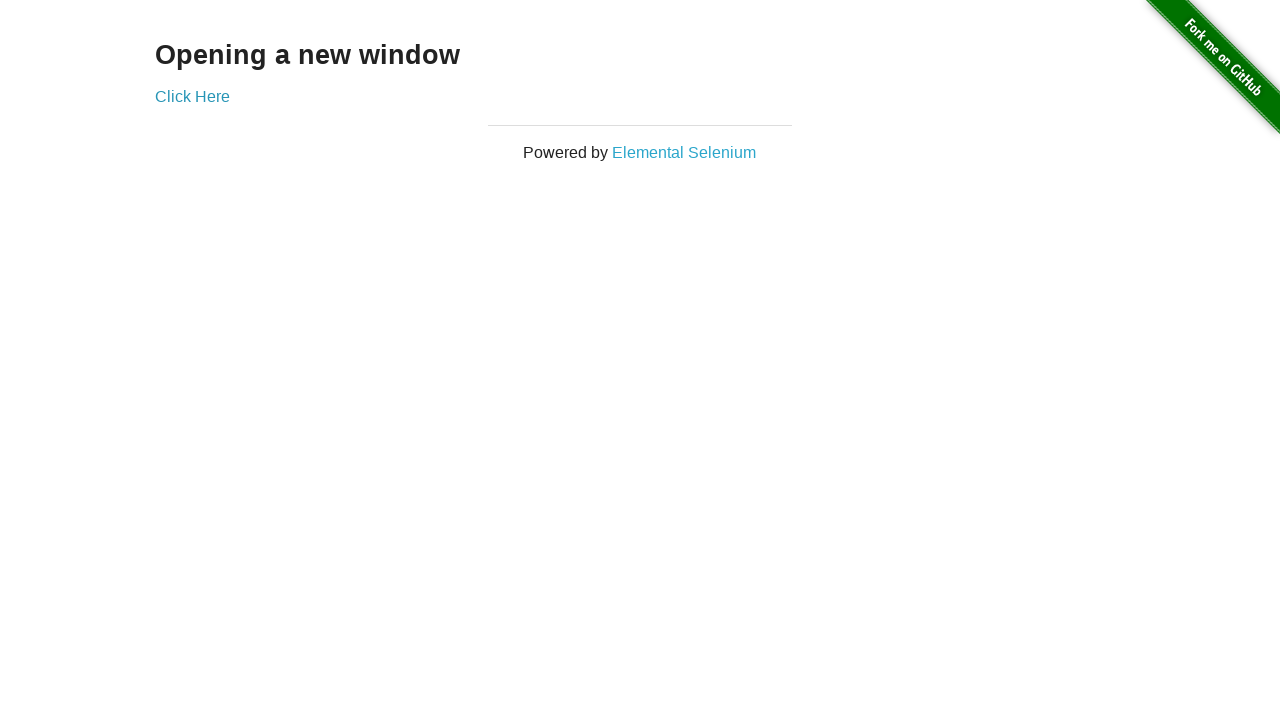

Retrieved text content from original window
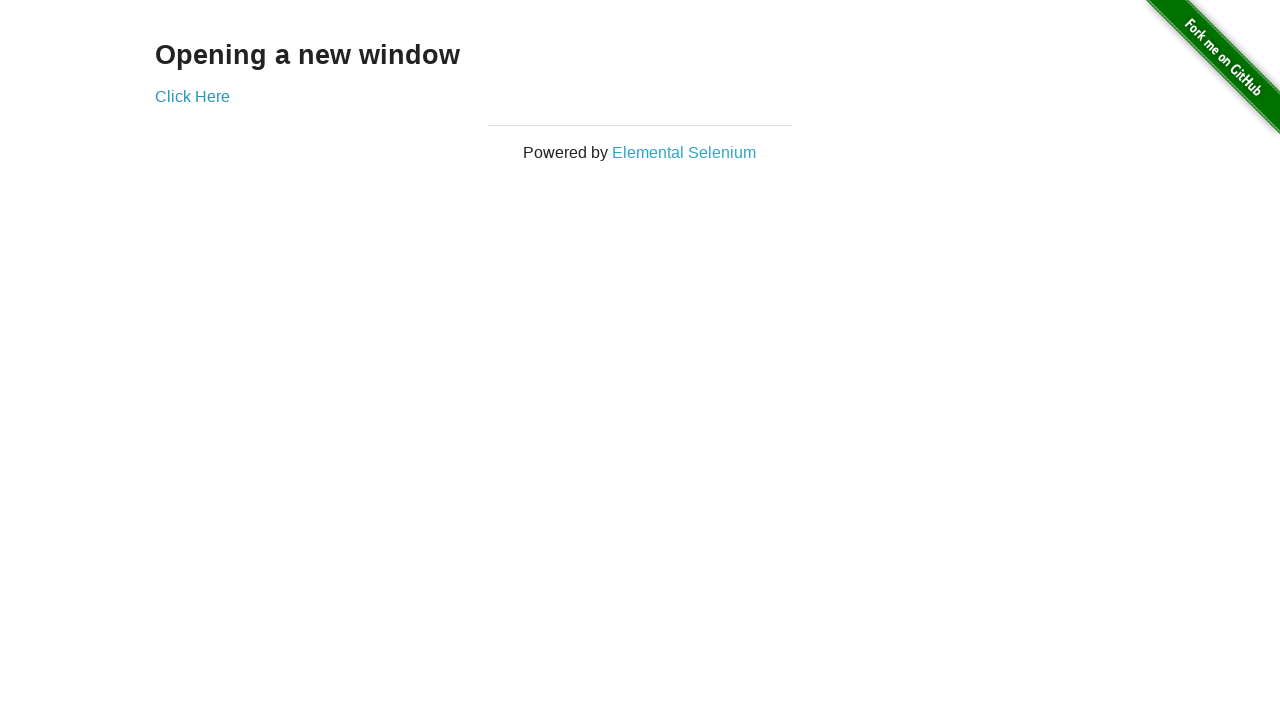

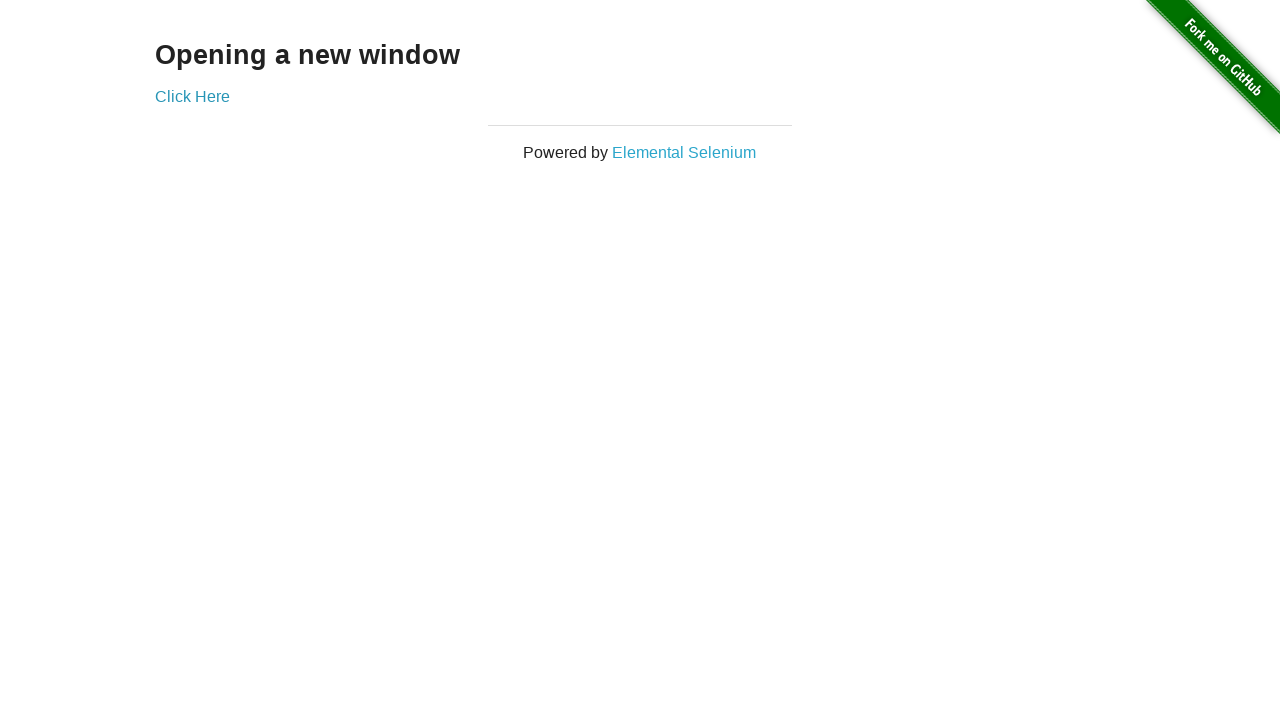